Tests right-click functionality on a button and verifies the confirmation message that appears

Starting URL: https://demoqa.com/buttons

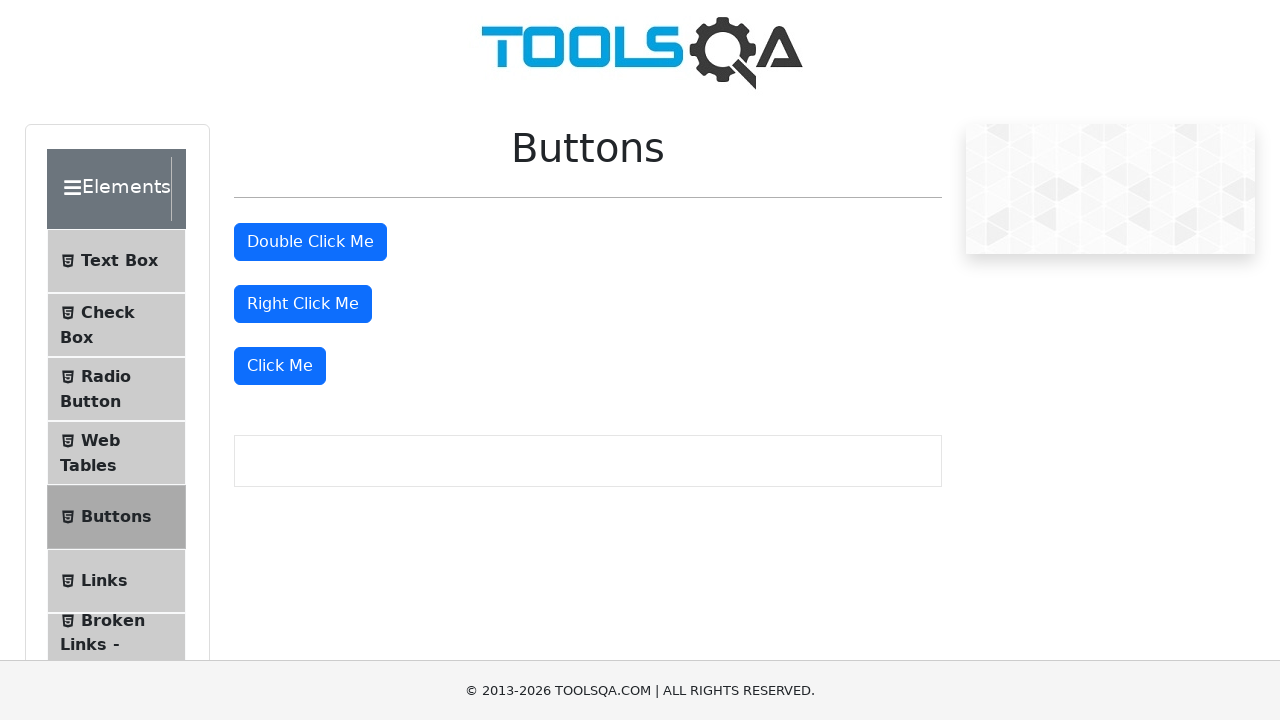

Located the right-click button (second primary button)
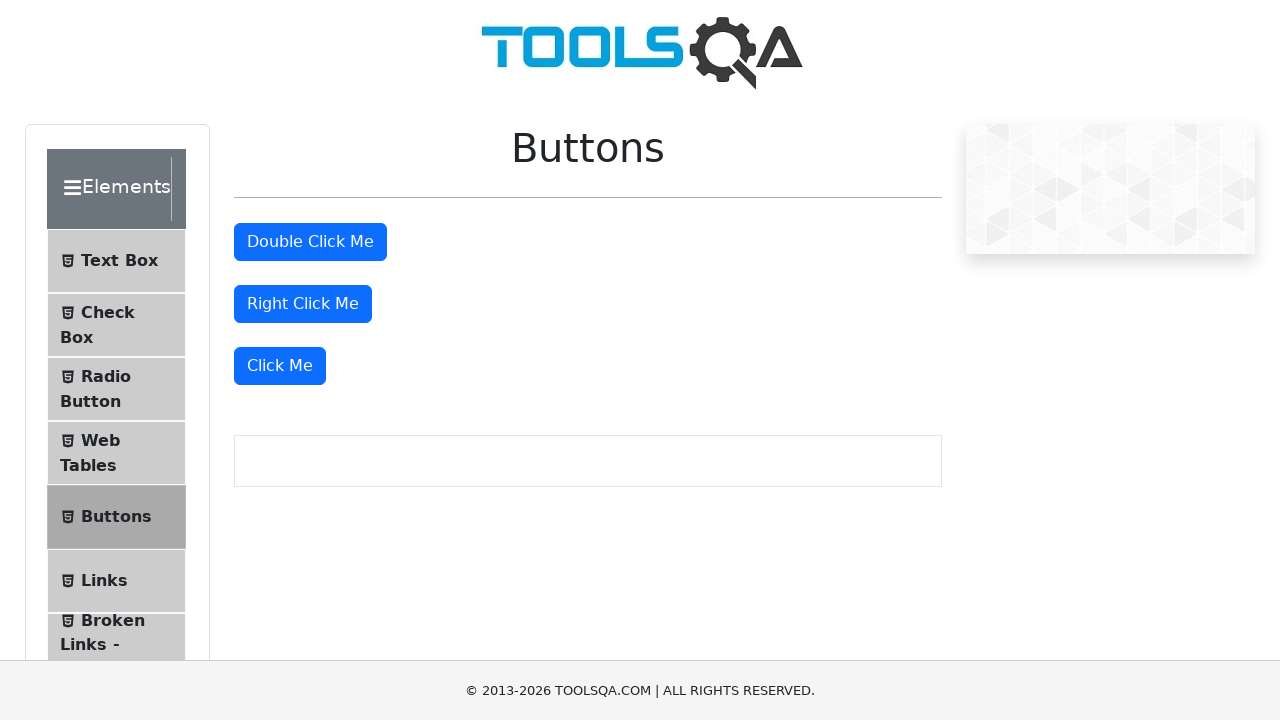

Performed right-click action on the button at (303, 304) on xpath=(//button[@class='btn btn-primary'])[2]
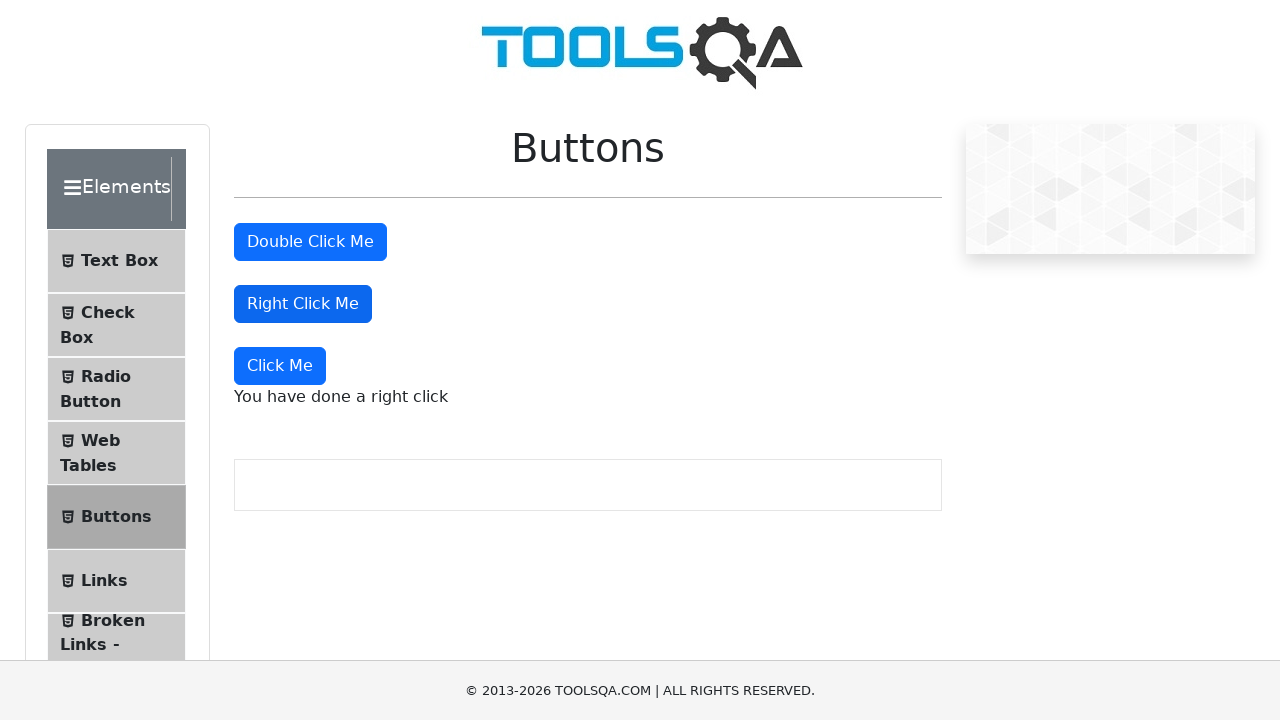

Right-click confirmation message appeared
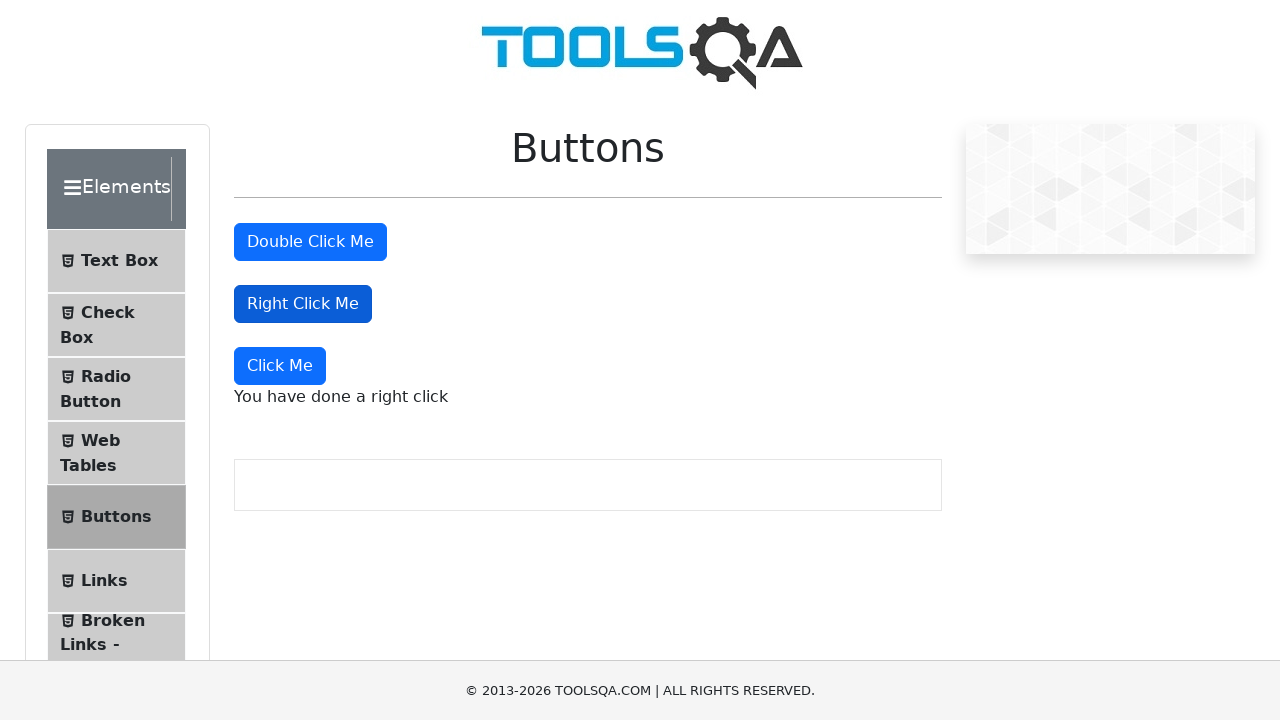

Retrieved right-click confirmation message text
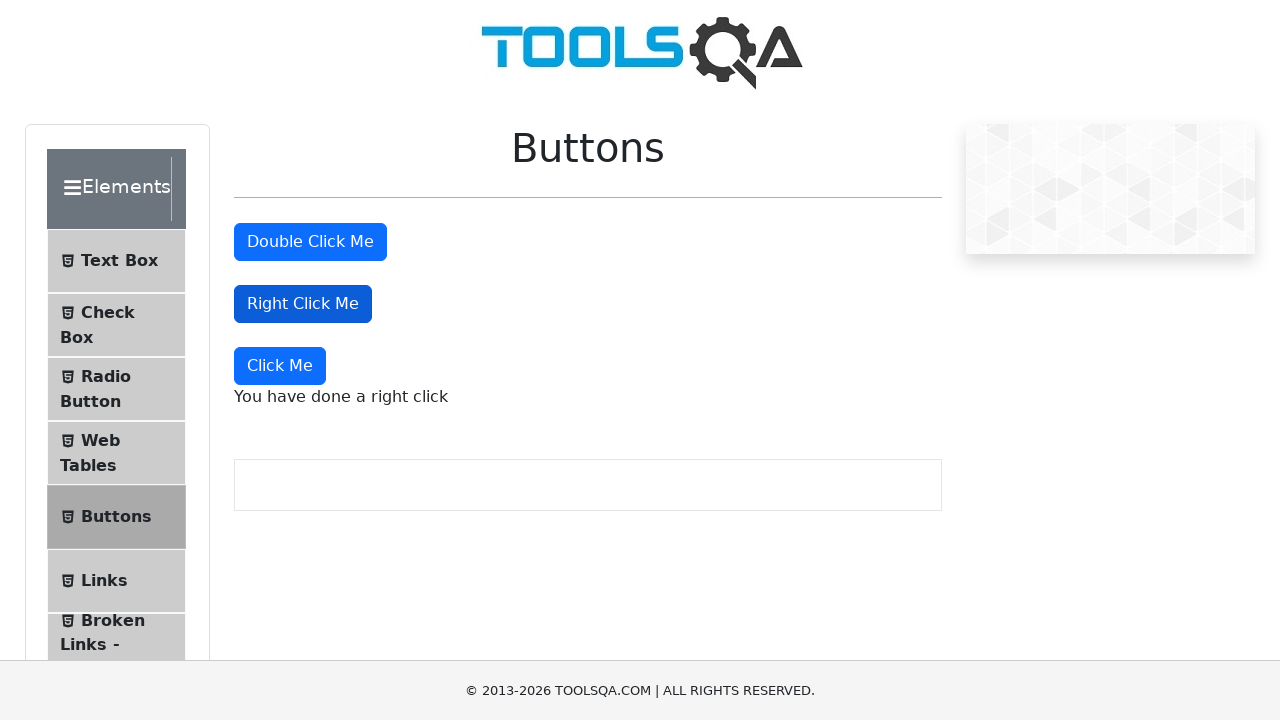

Verified that message contains expected right-click confirmation text
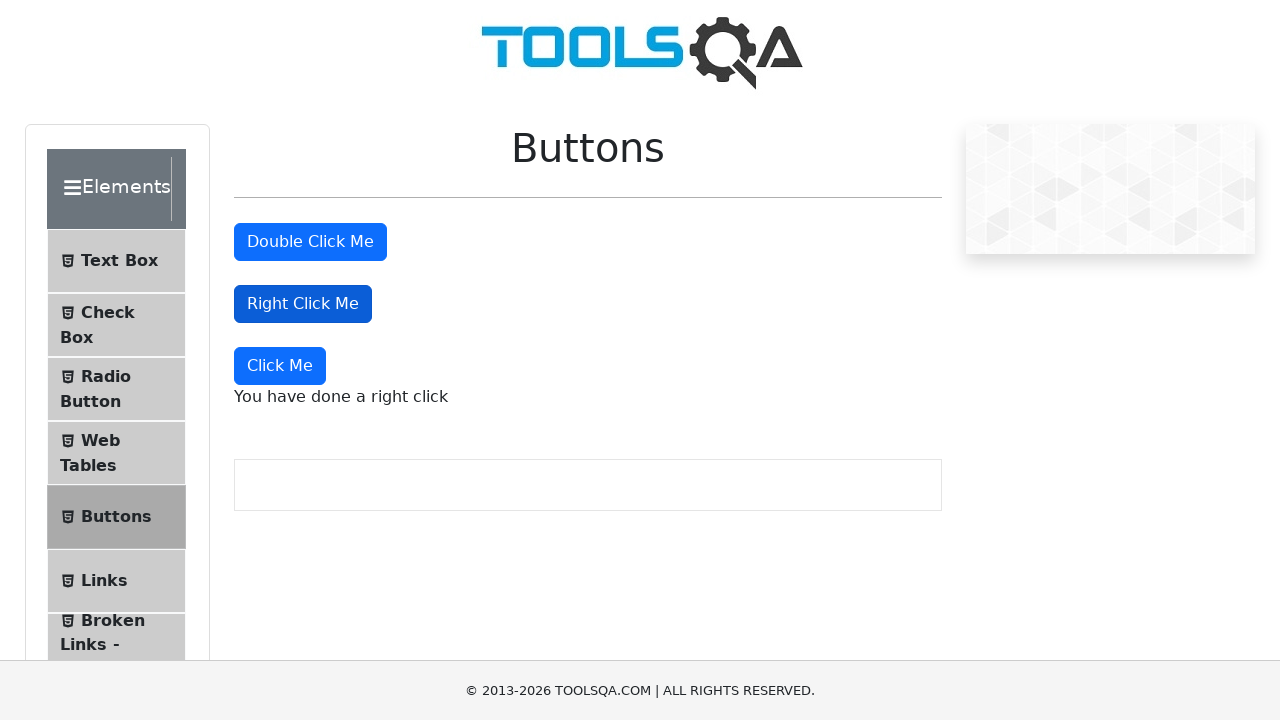

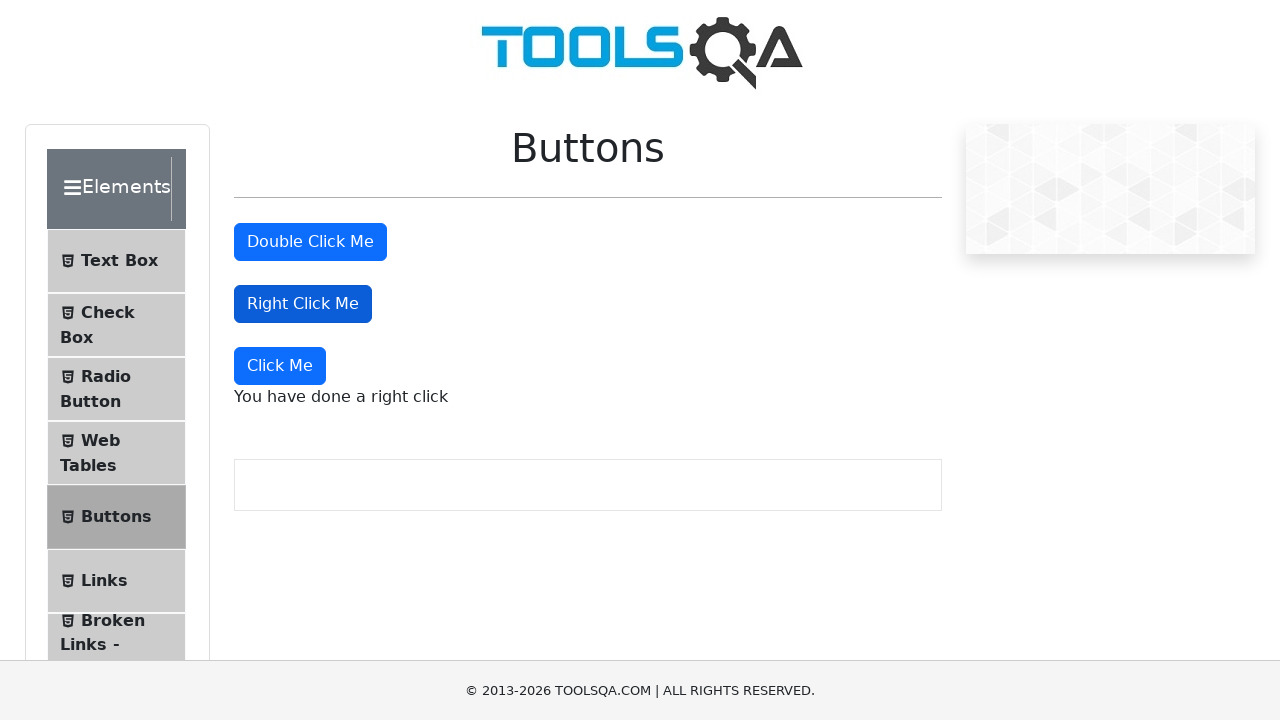